Tests the registration button functionality by clicking it and verifying the registration form appears

Starting URL: https://aceenlinea.com/login

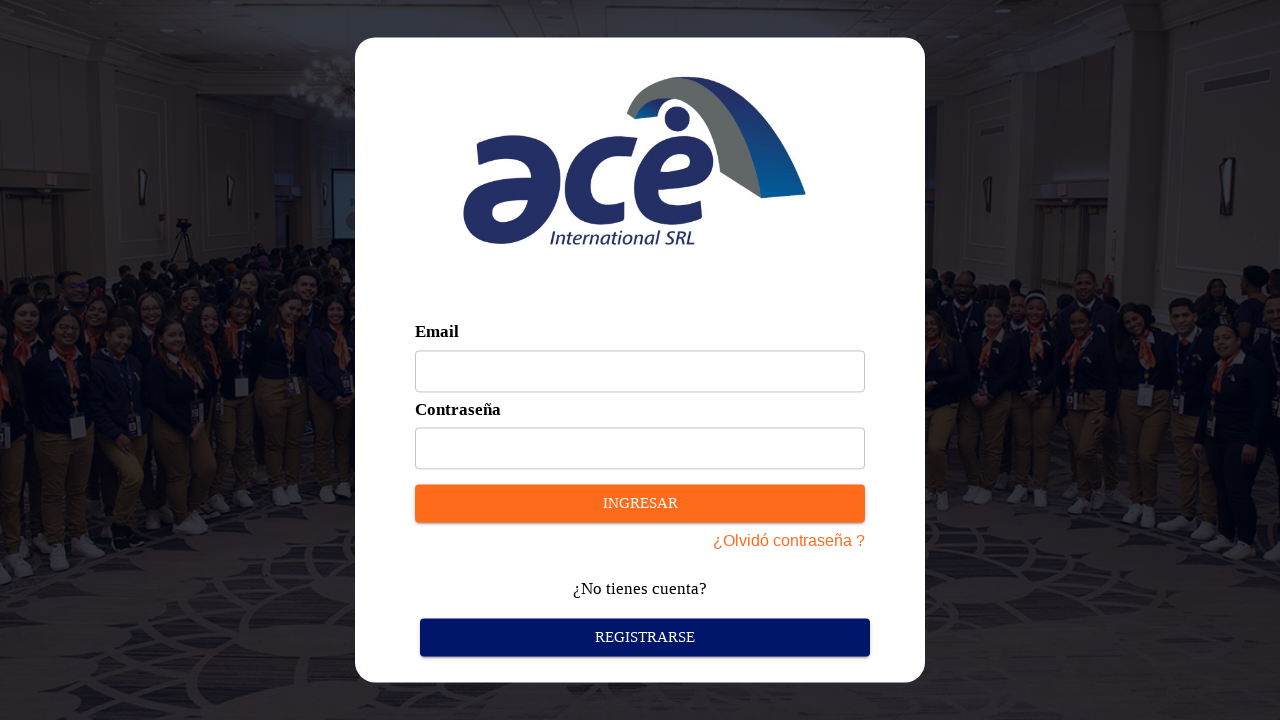

Clicked register button on login page at (645, 637) on .MuiButtonBase-root.MuiButton-root.MuiButton-contained.MuiButton-containedPrimar
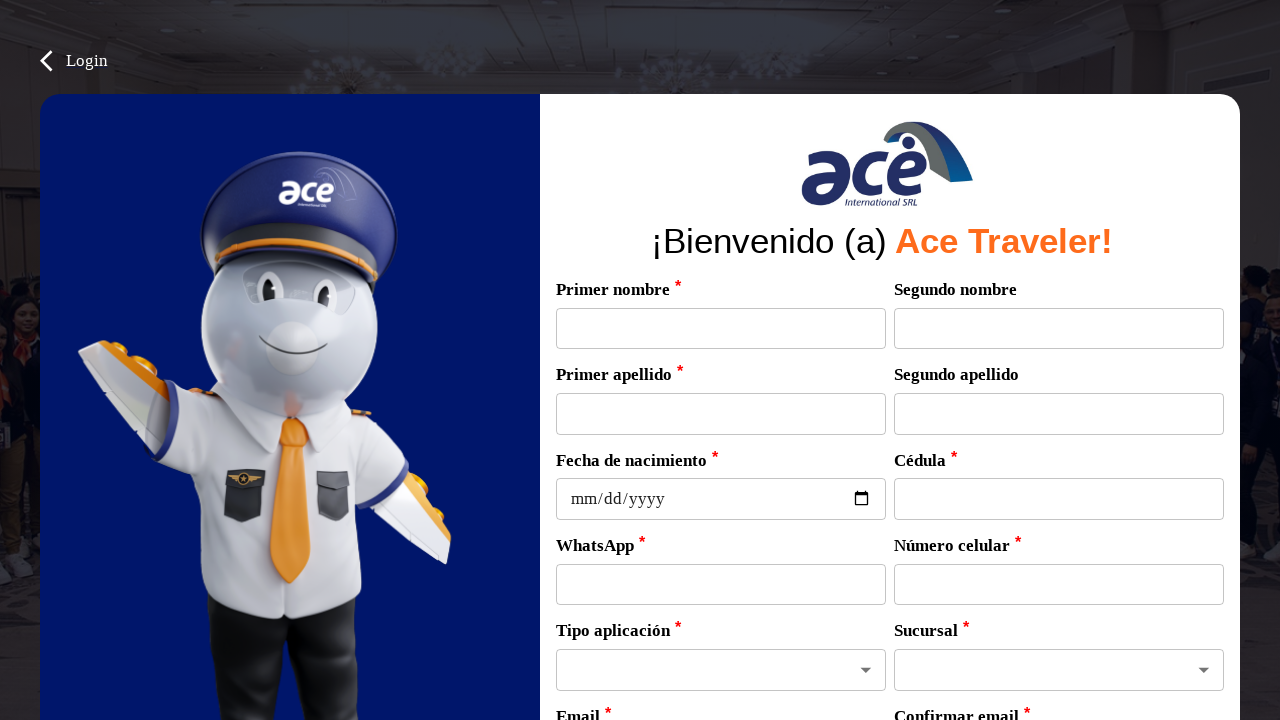

Registration form submit button appeared
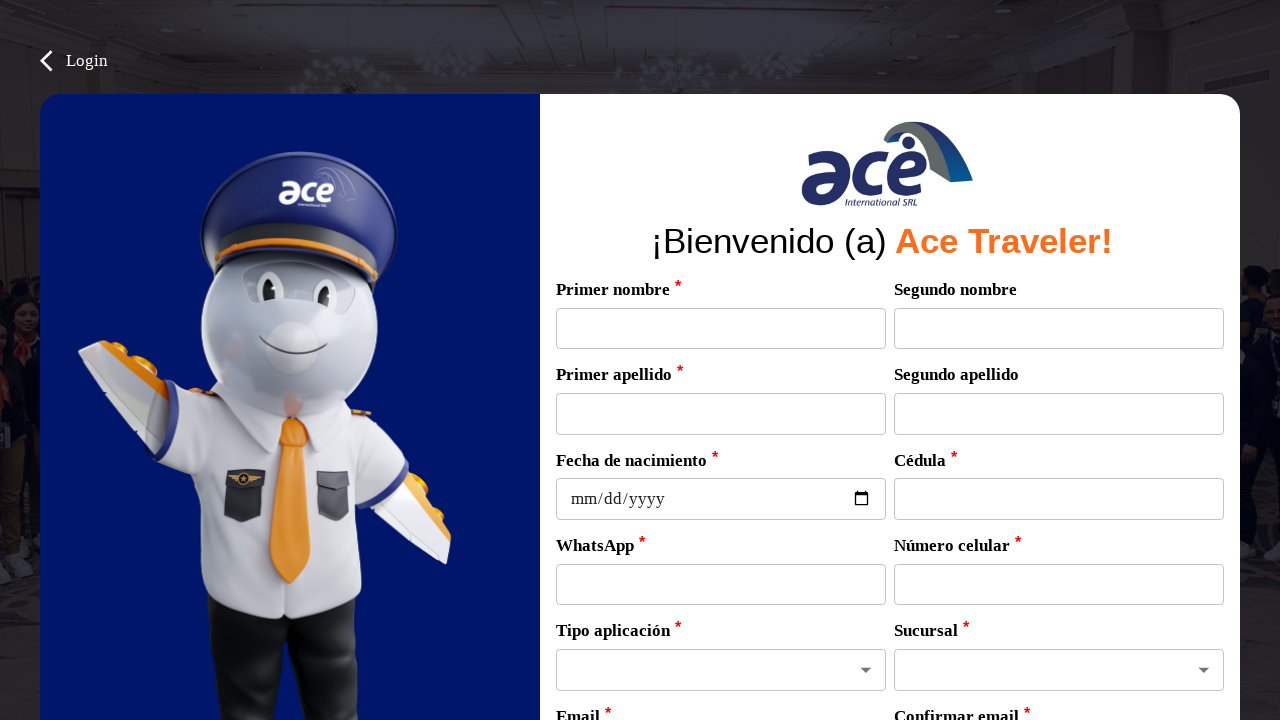

First name input field is visible on registration form
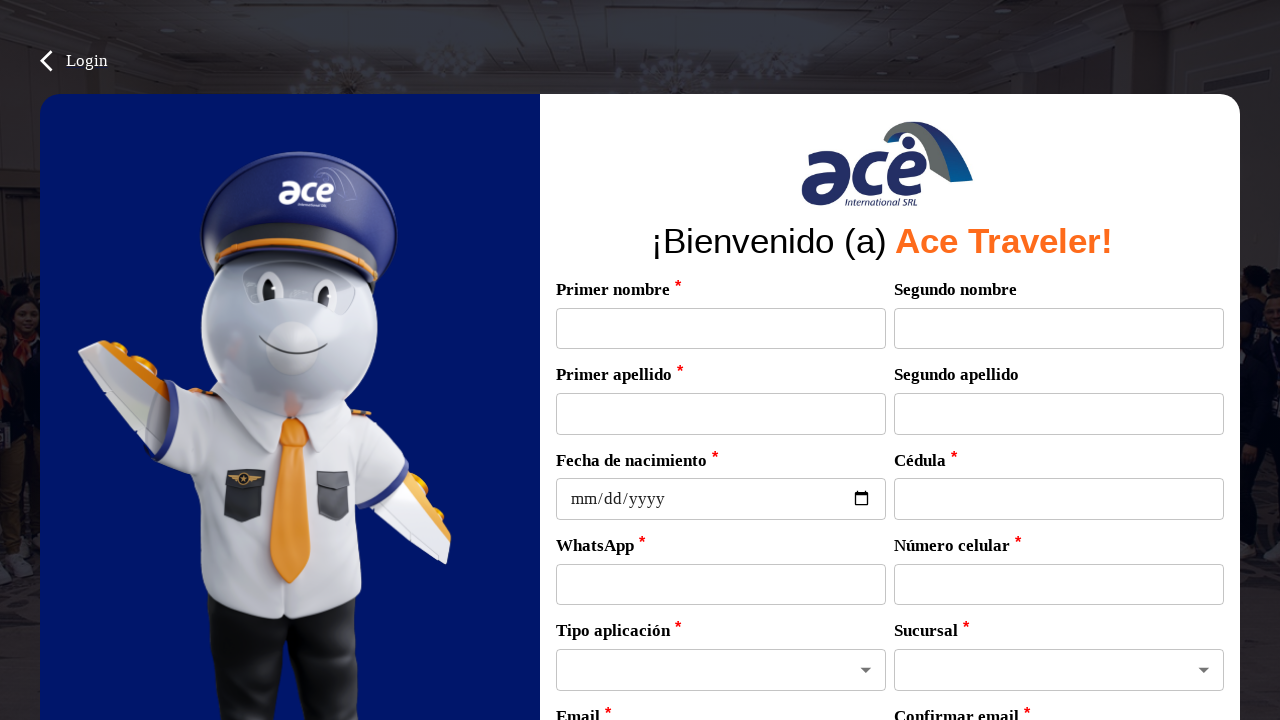

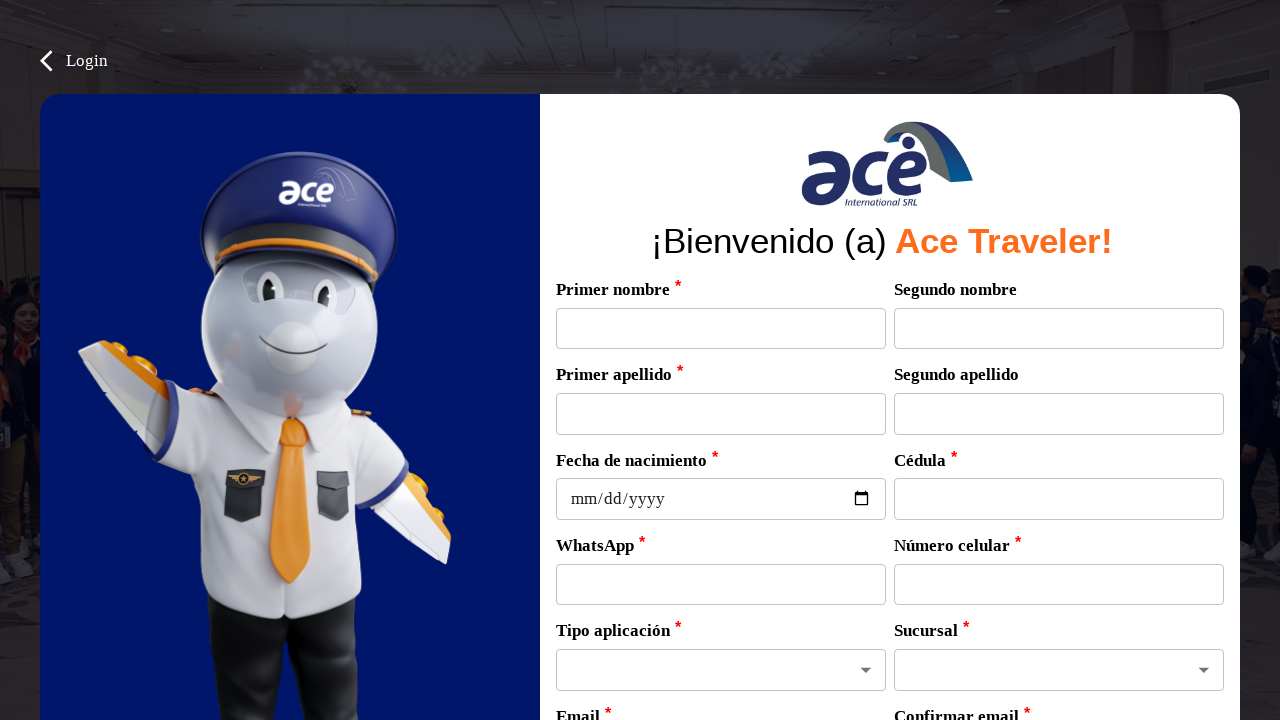